Tests flight booking form by selecting a destination port (Berlin) from a dropdown and clicking the submit button

Starting URL: http://blazedemo.com

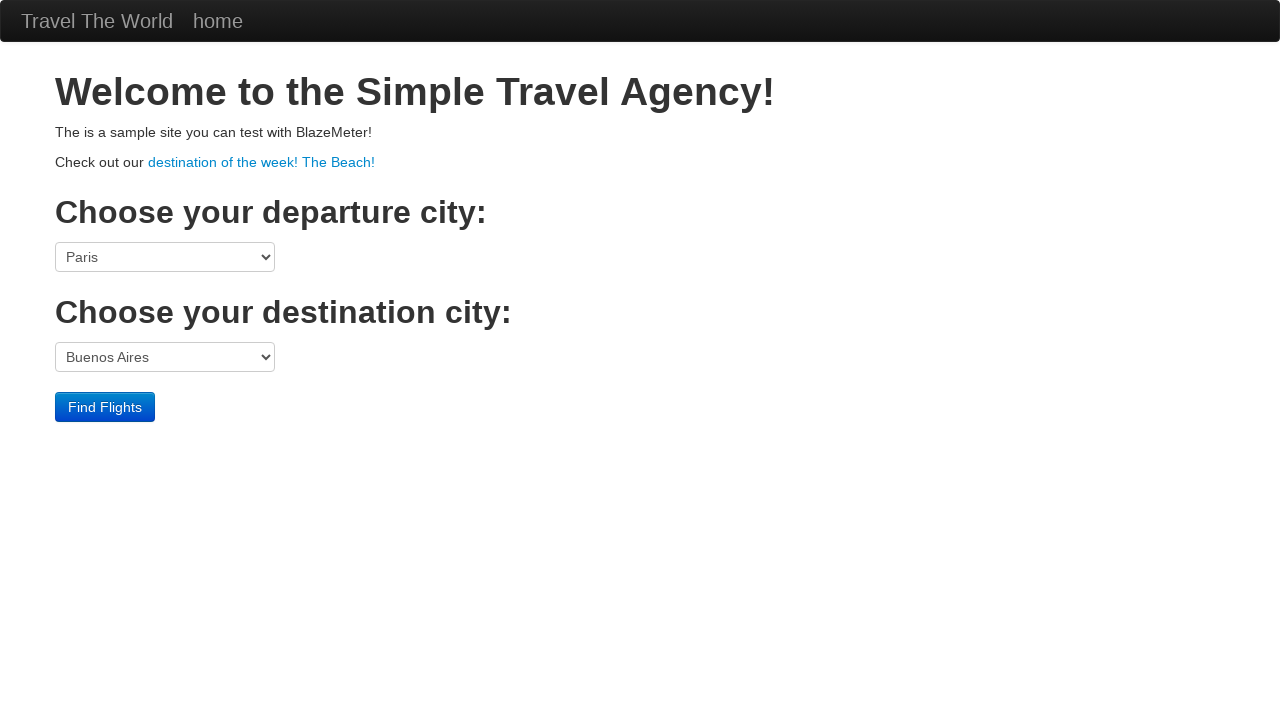

Clicked on the destination port dropdown at (165, 357) on select[name='toPort']
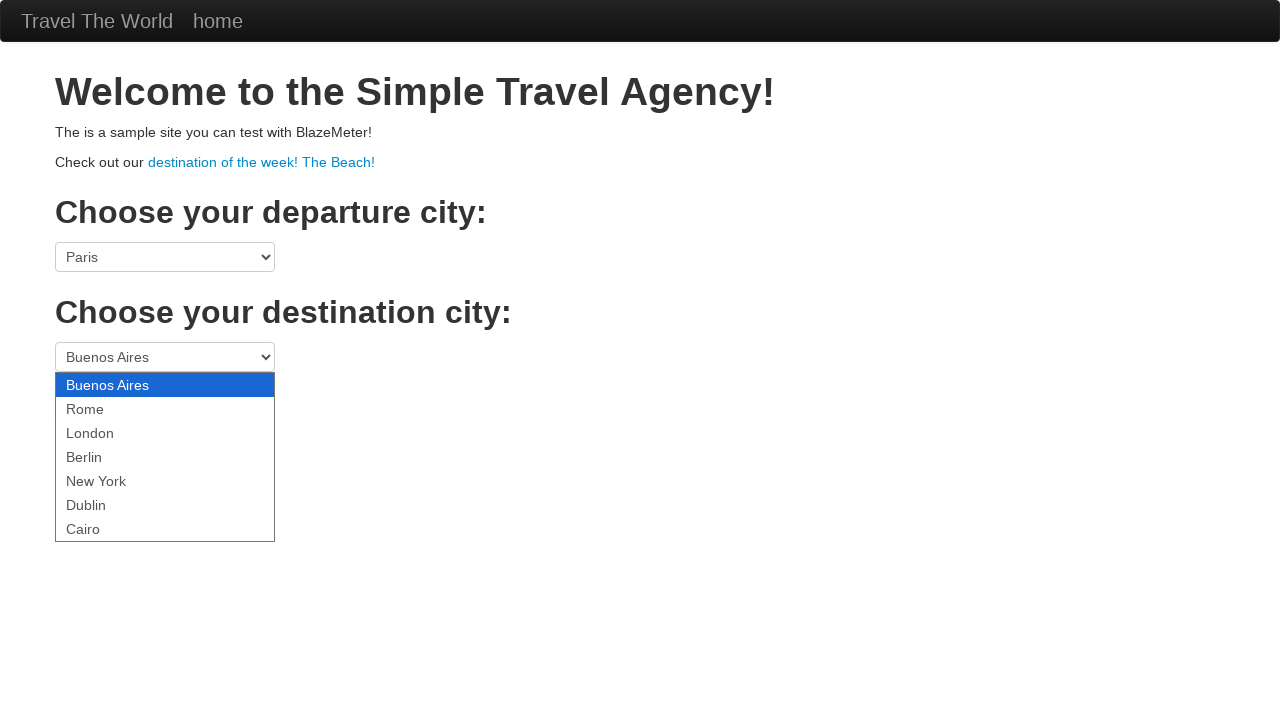

Selected Berlin from the destination port dropdown on select[name='toPort']
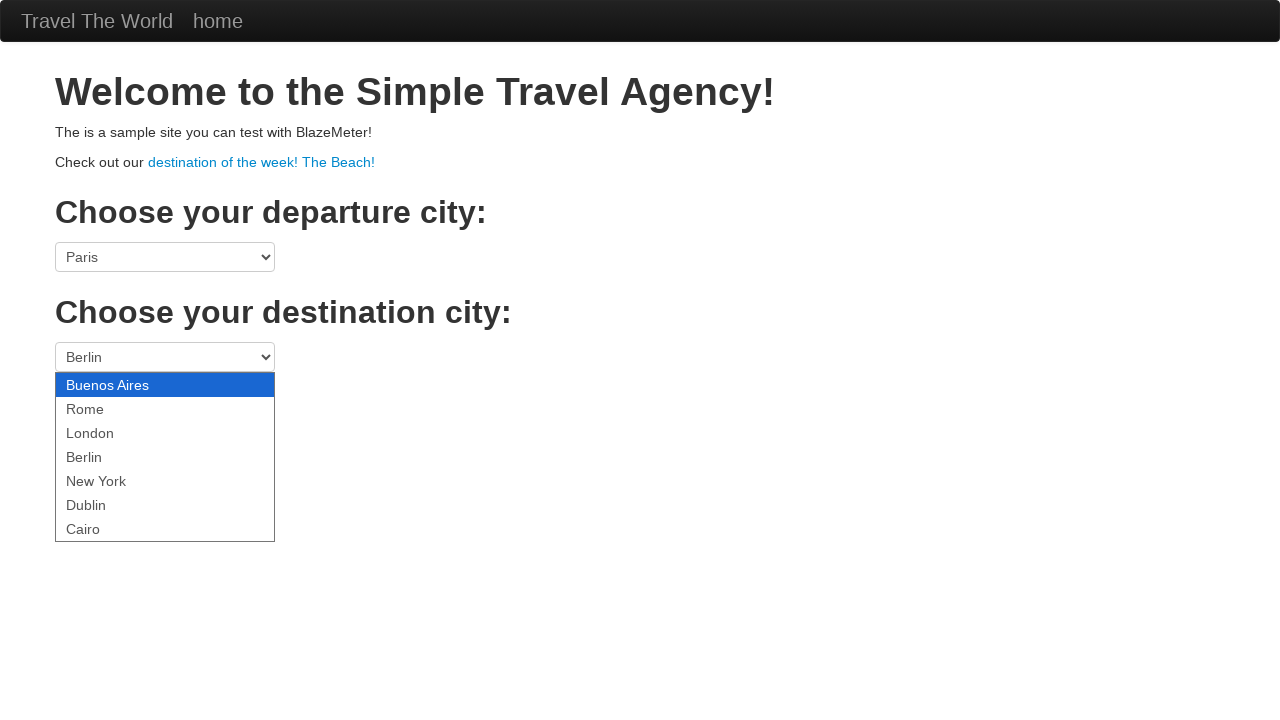

Clicked the submit button to complete flight booking form at (105, 407) on input.btn.btn-primary
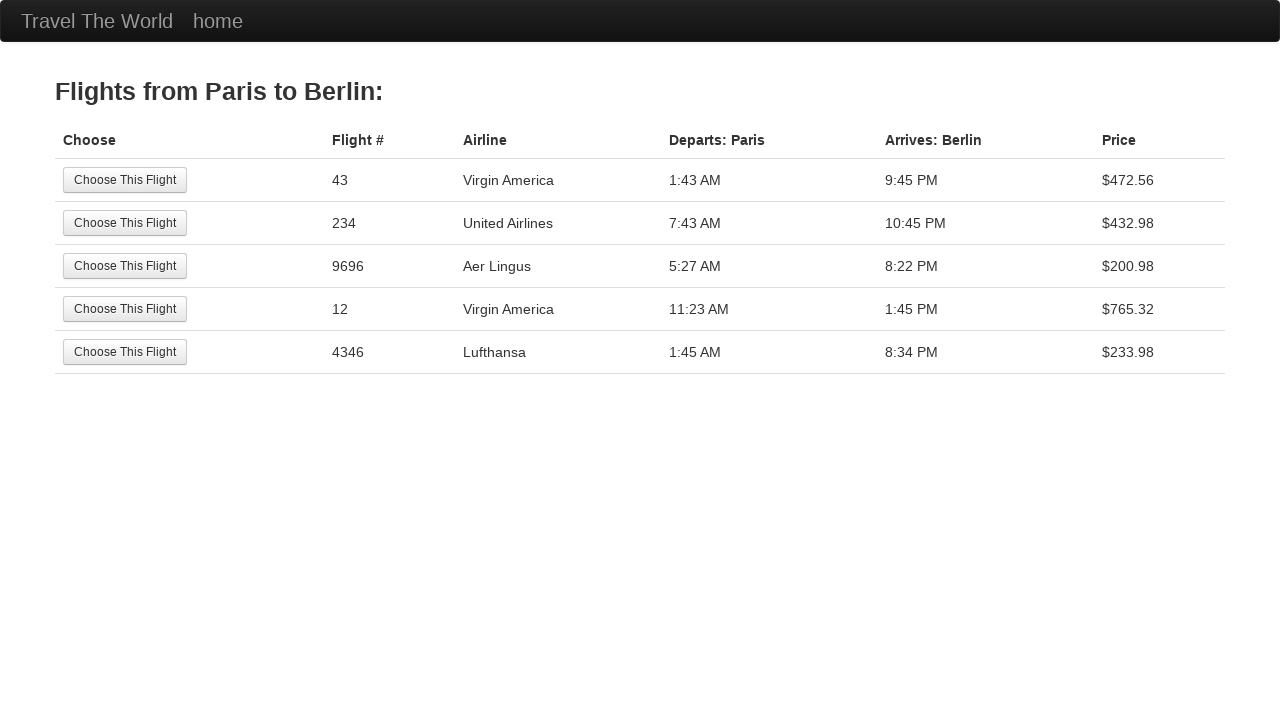

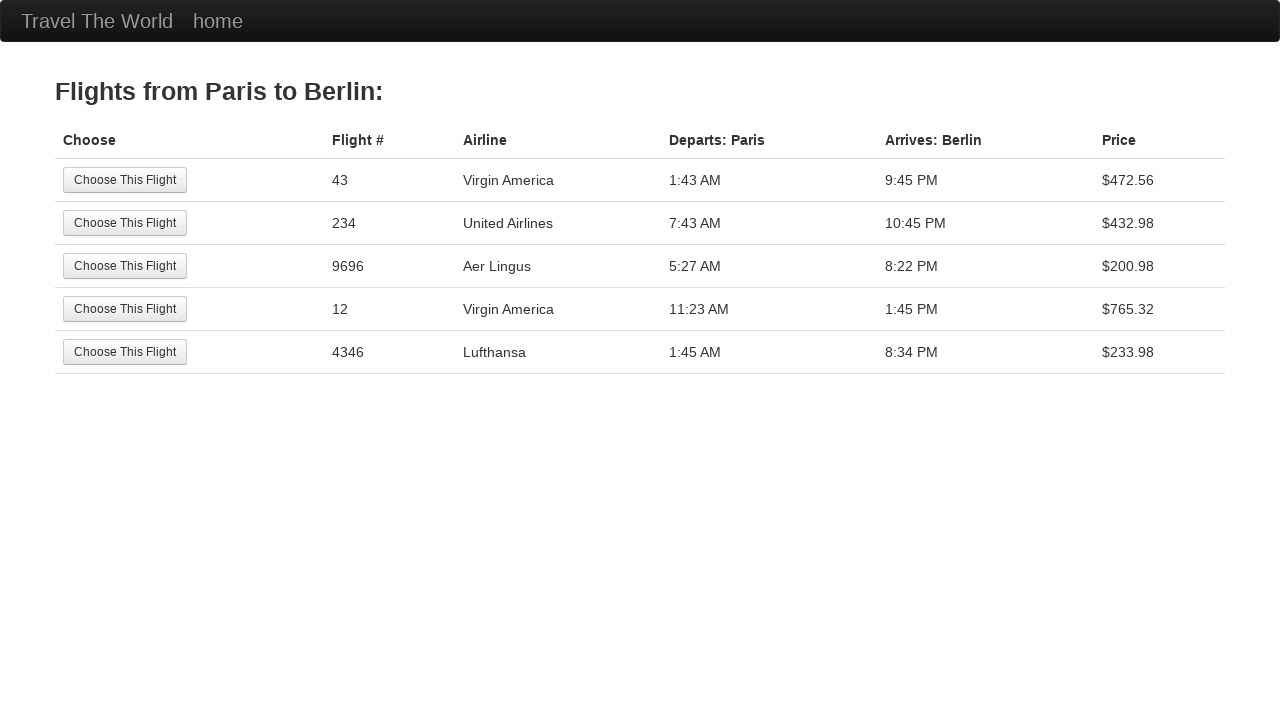